Tests JavaScript confirm dialog handling by clicking a button that triggers a confirm alert, dismissing it, and verifying the result message shows "Cancel" was clicked

Starting URL: https://the-internet.herokuapp.com/javascript_alerts

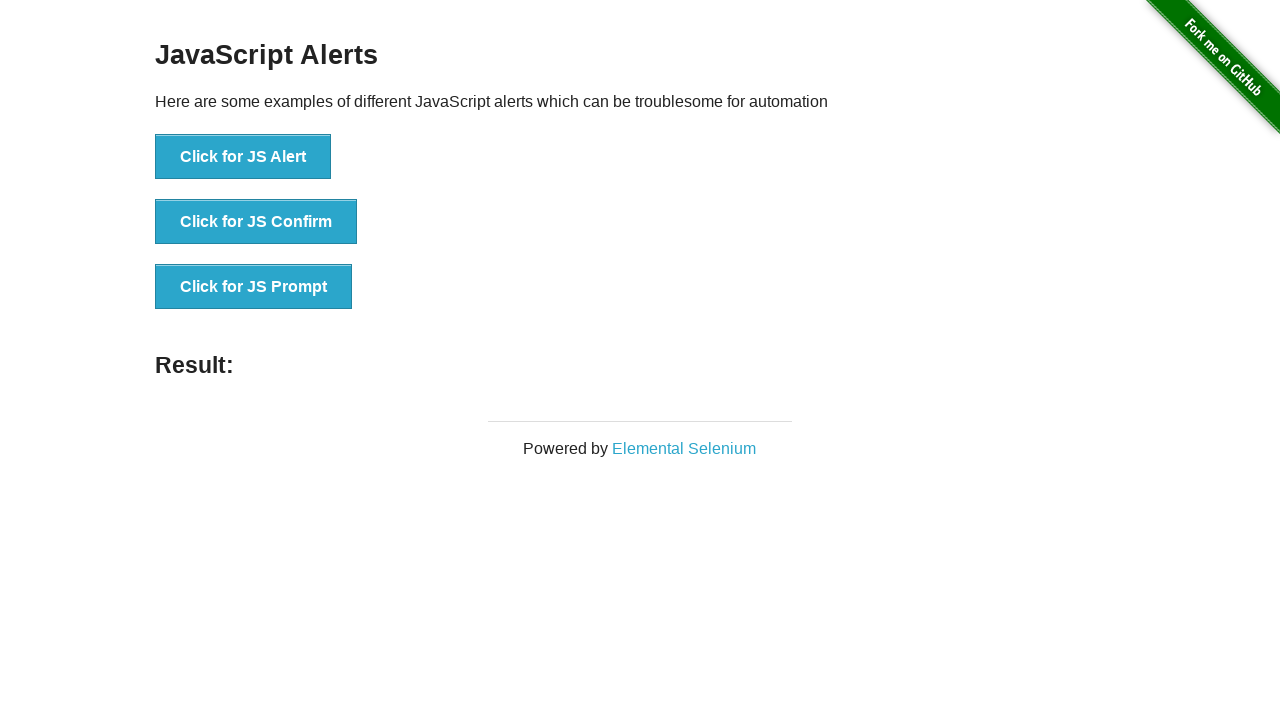

Clicked the JS Confirm button to trigger the confirm dialog at (256, 222) on xpath=//button[@onclick='jsConfirm()']
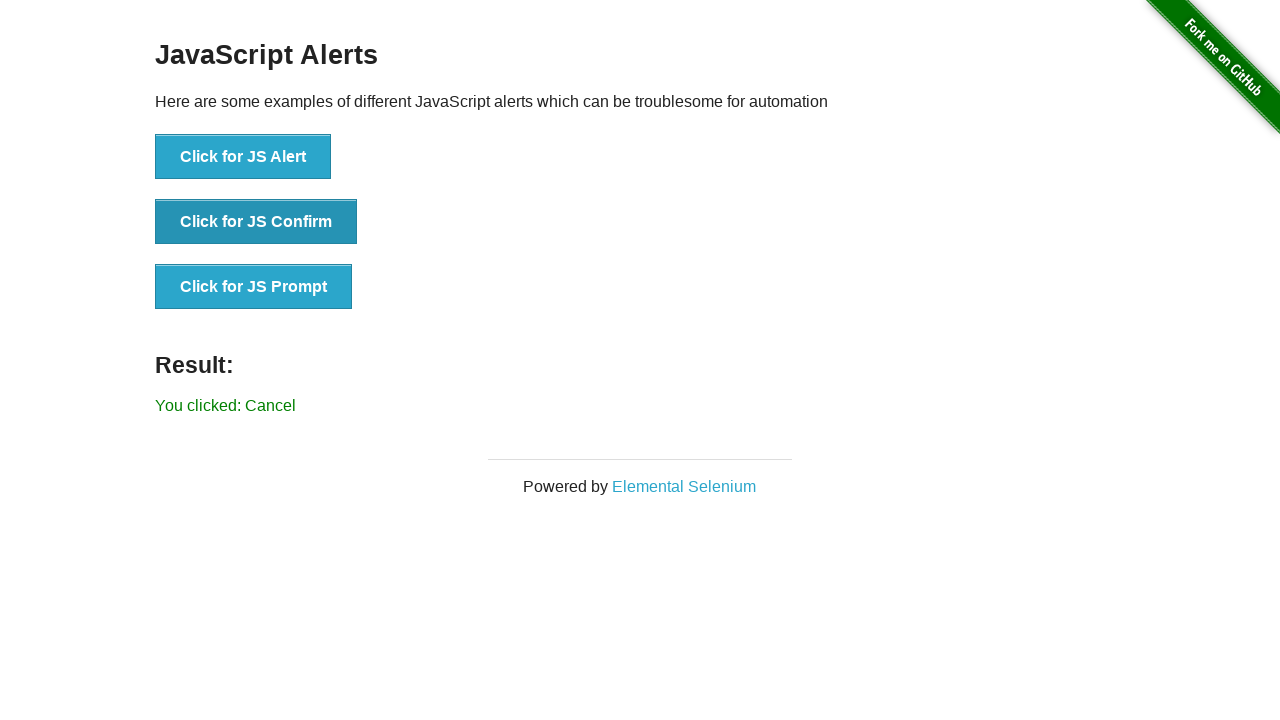

Registered dialog handler to dismiss the confirm dialog
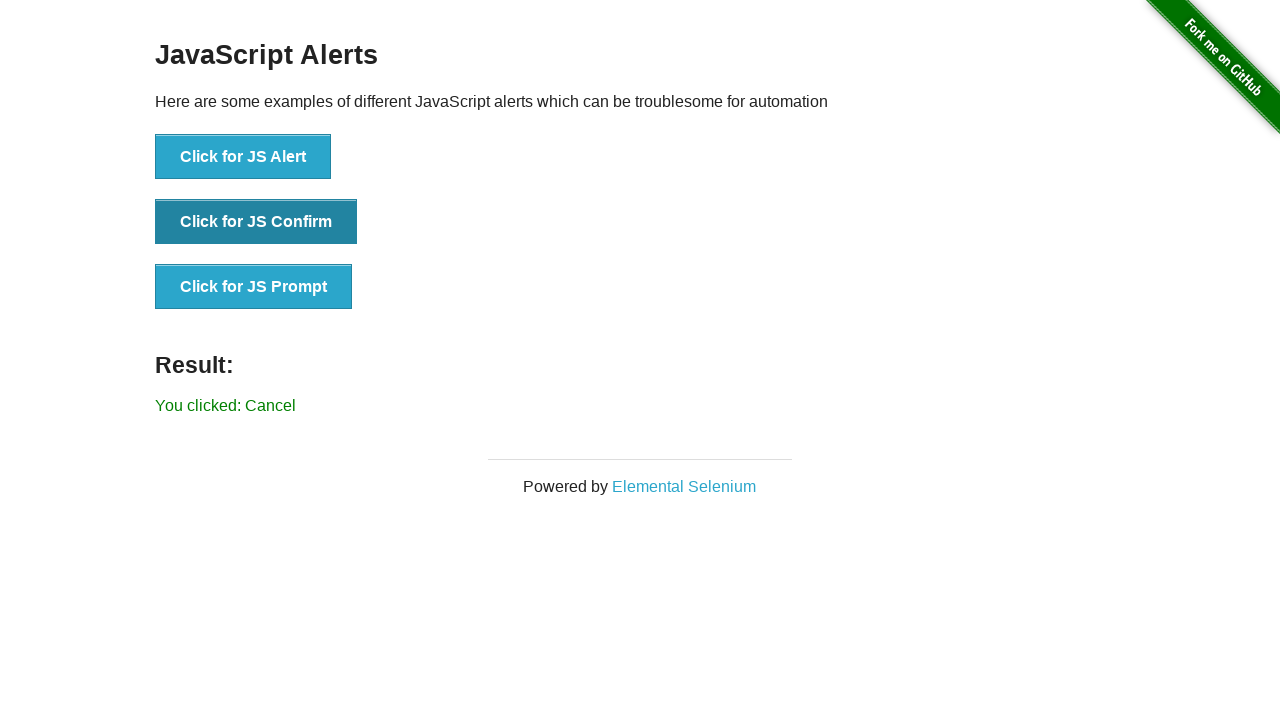

Re-clicked the JS Confirm button to trigger the dialog with handler in place at (256, 222) on xpath=//button[@onclick='jsConfirm()']
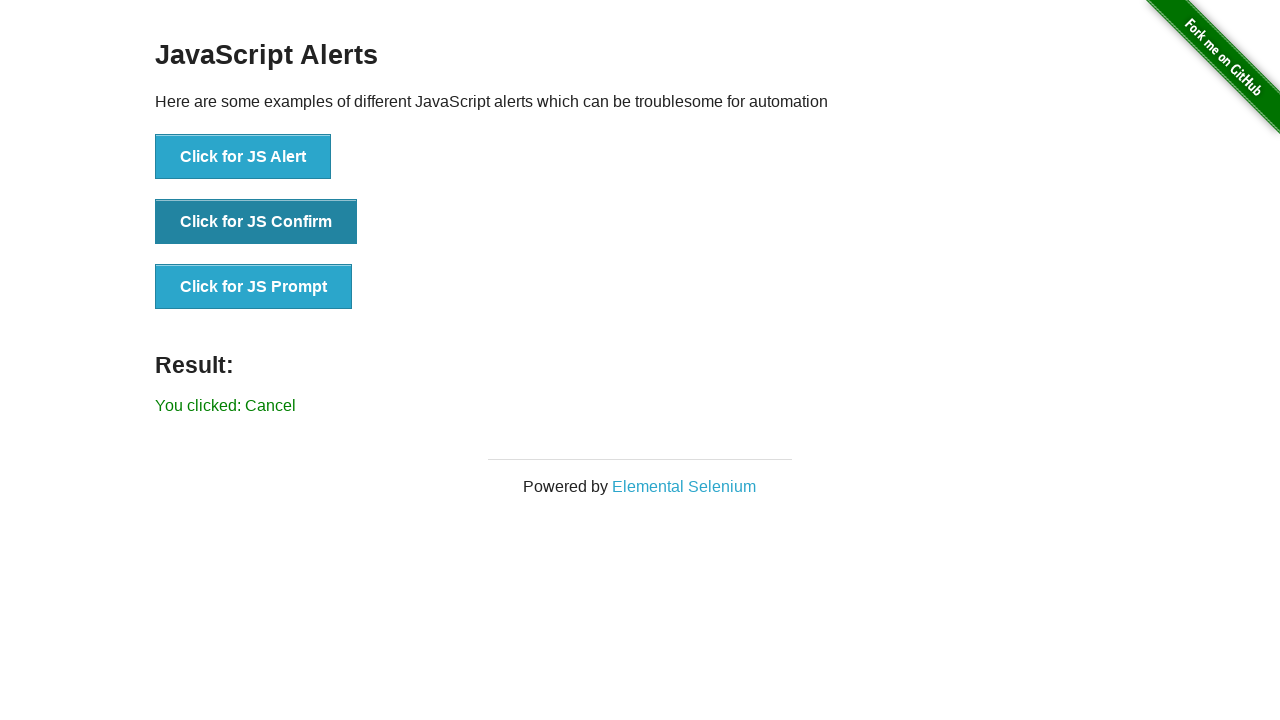

Waited for result element to appear after dismissing confirm dialog
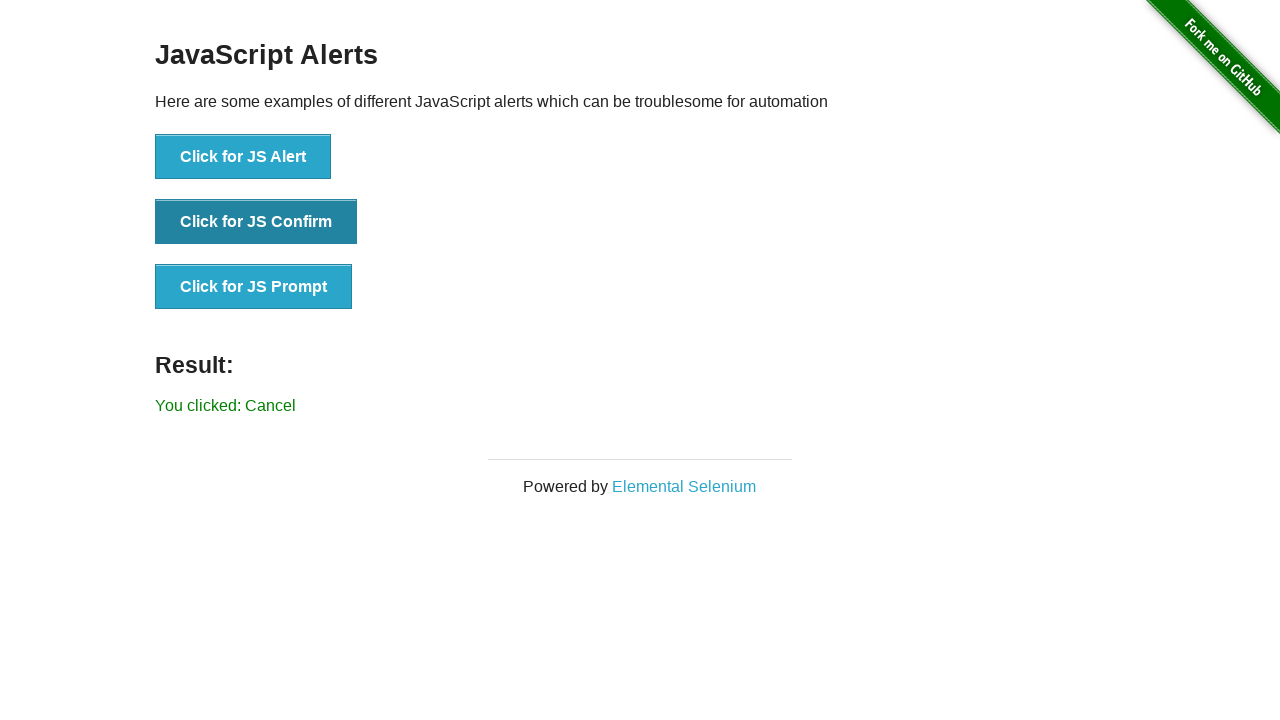

Retrieved result text from the result element
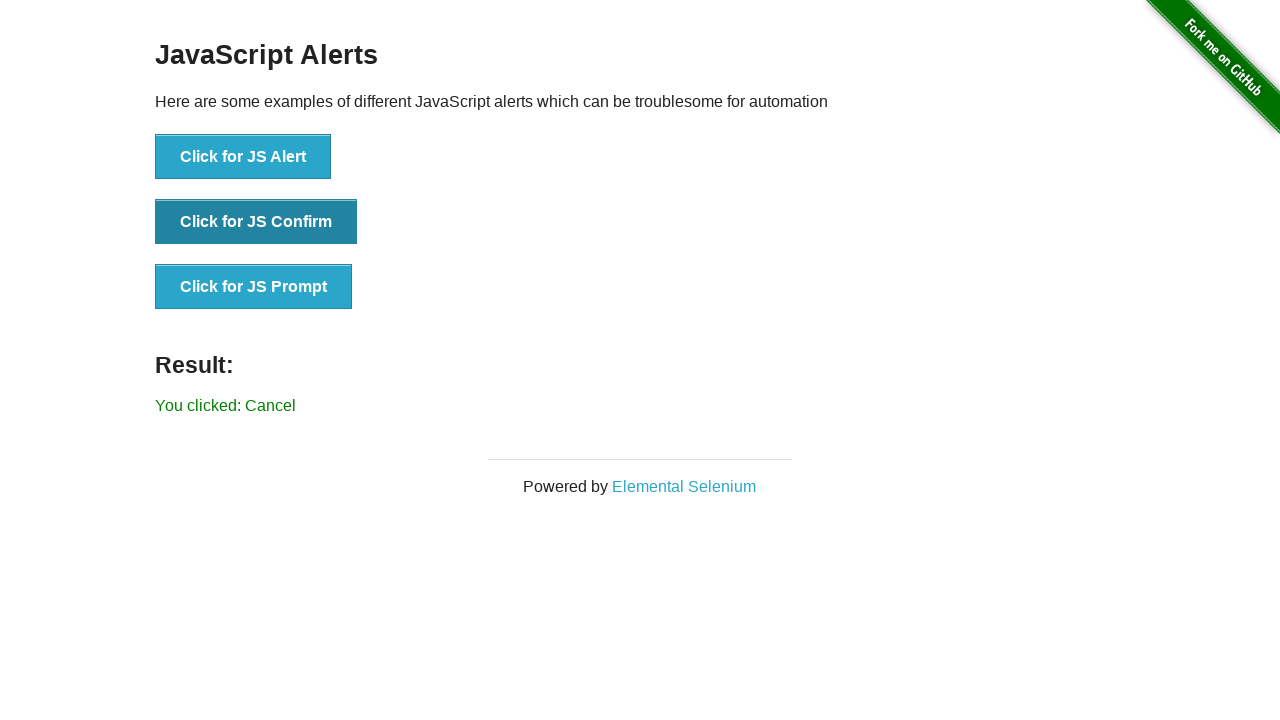

Verified result text equals 'You clicked: Cancel'
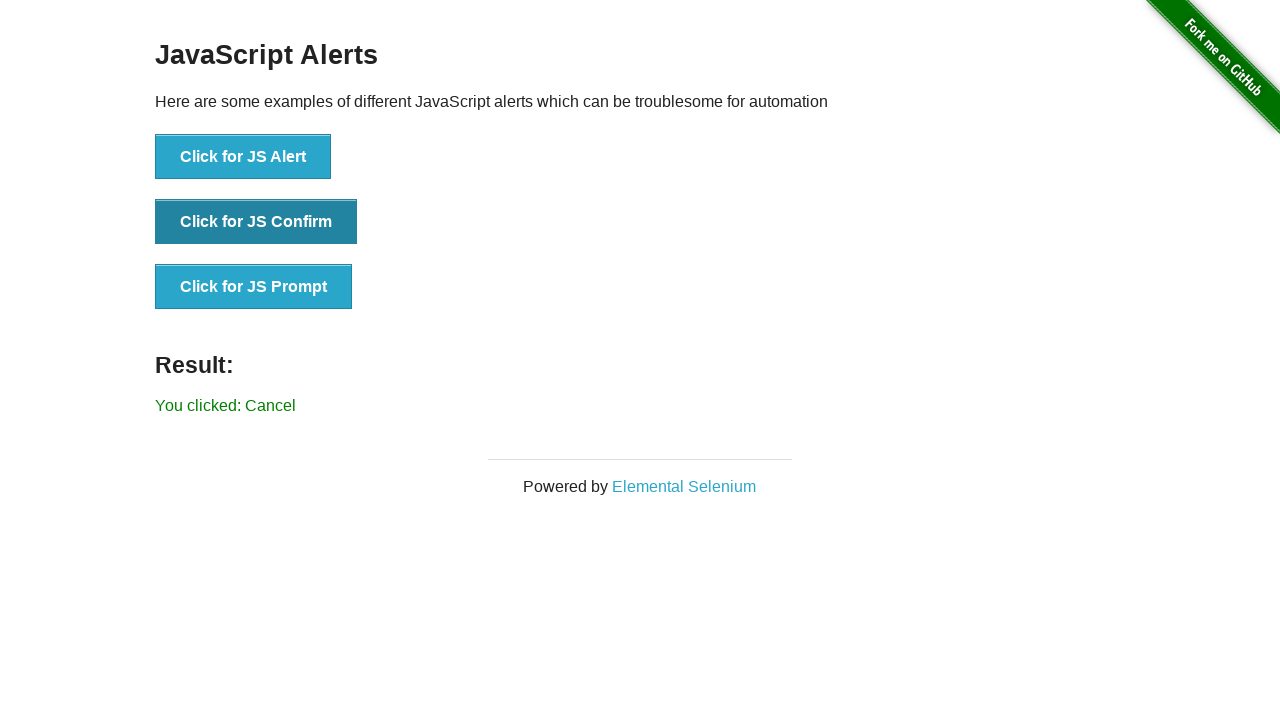

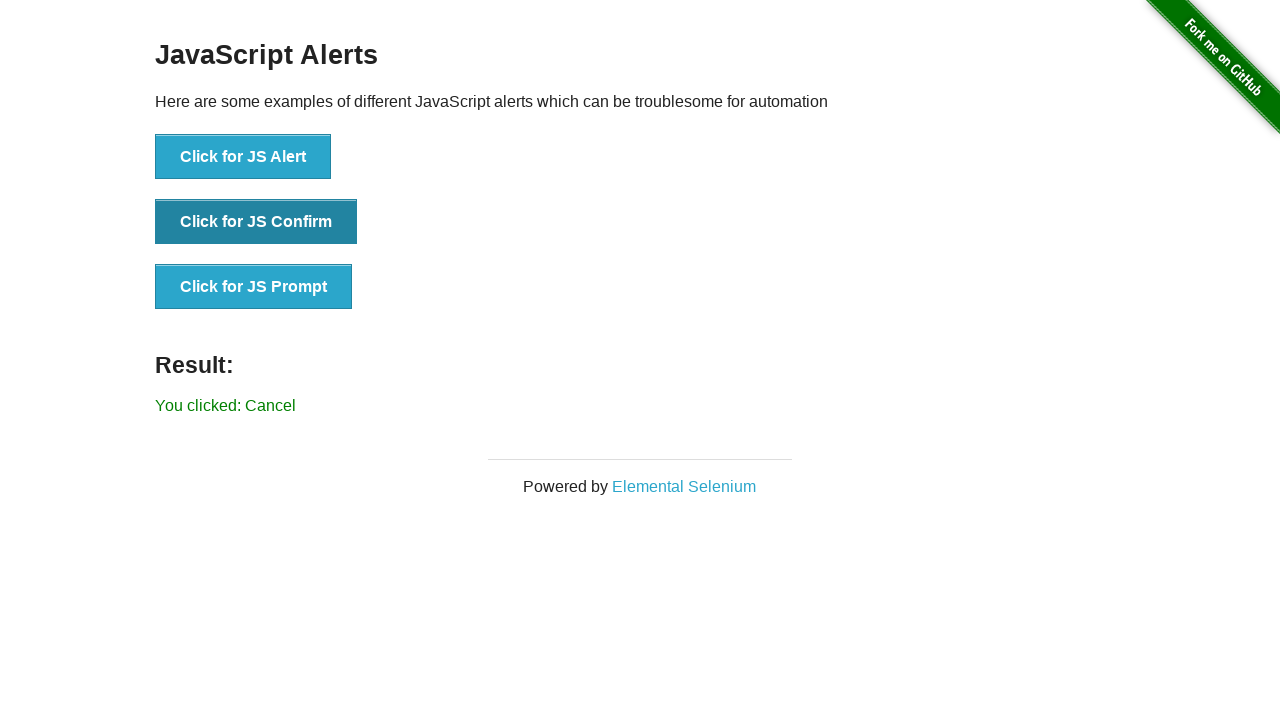